Tests WIPO patent search functionality by entering a search query, submitting it, and sorting results by date descending.

Starting URL: https://patentscope2.wipo.int/search/zh/search.jsf

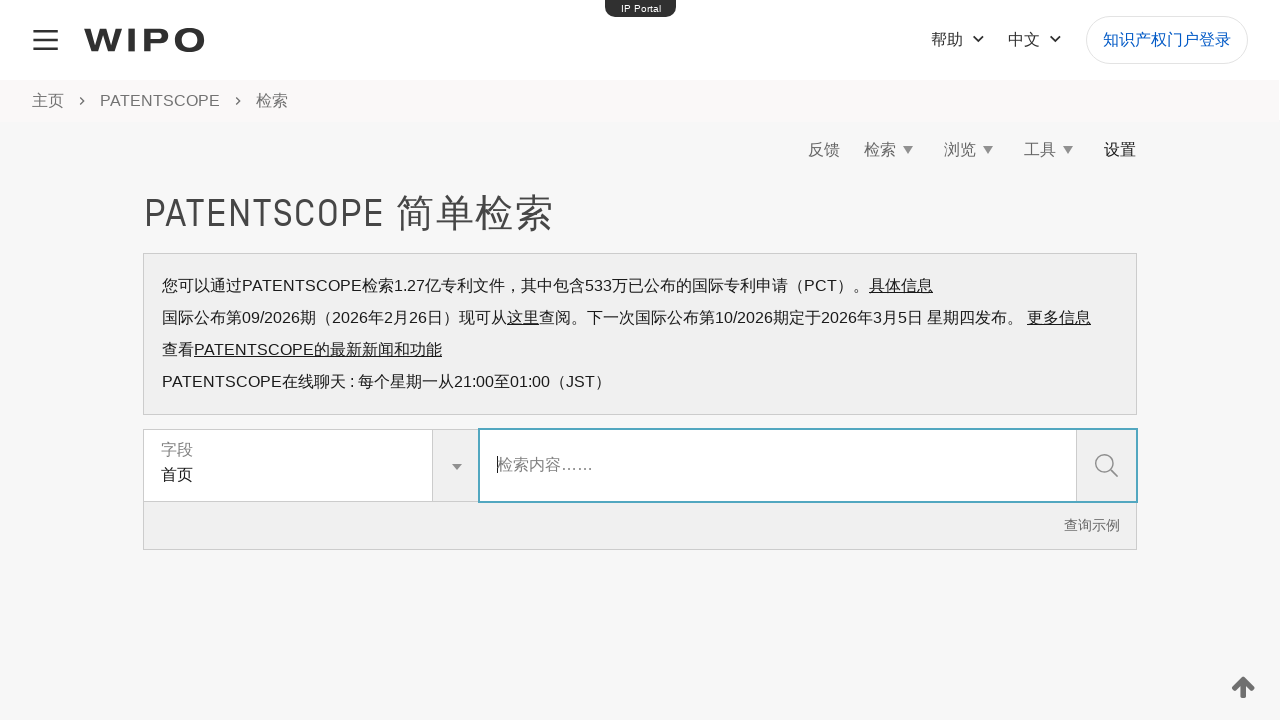

Filled search box with 'artificial intelligence' on input#simpleSearchForm\:fpSearch\:input
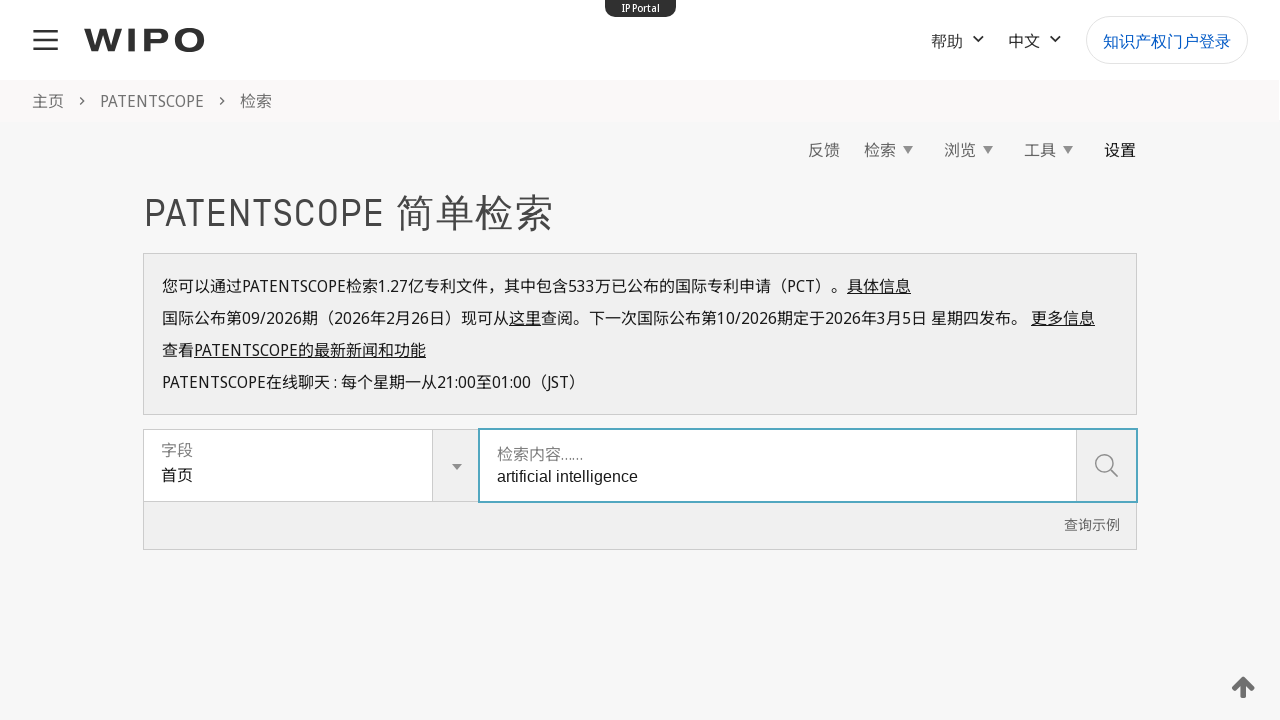

Pressed Enter to submit search query on input#simpleSearchForm\:fpSearch\:input
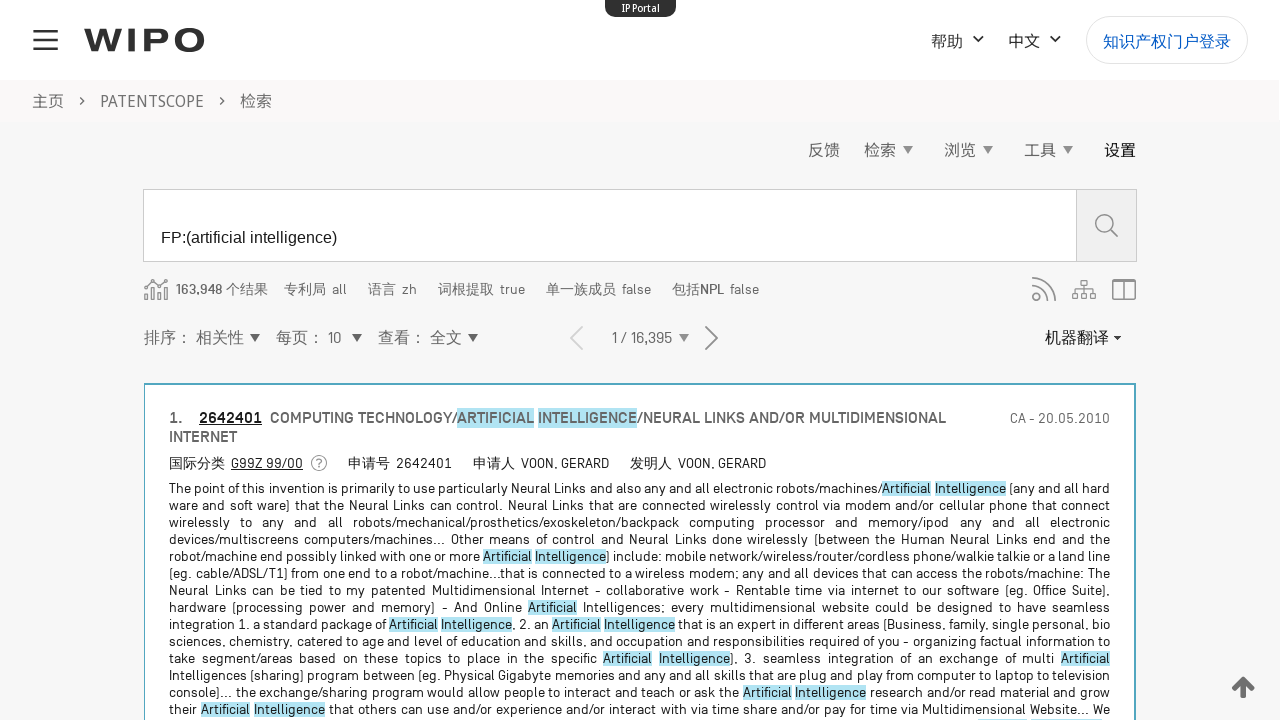

Search results table loaded
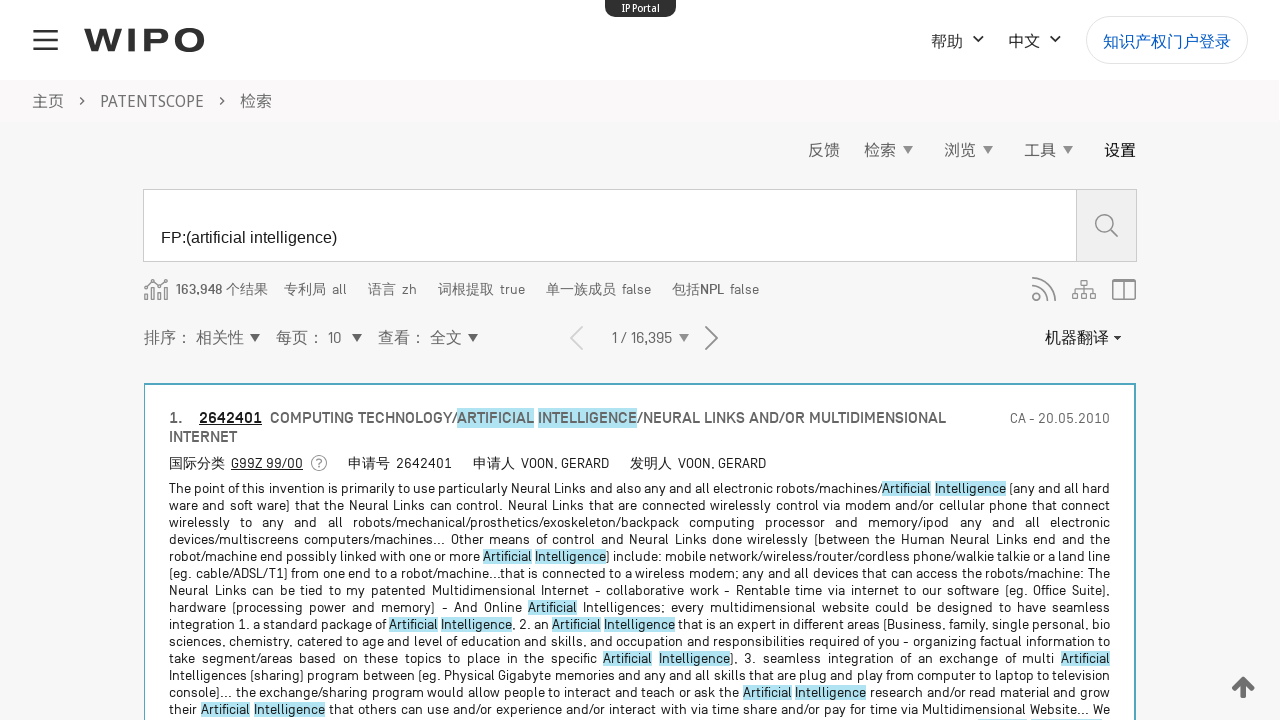

Clicked on sort dropdown menu at (228, 338) on #resultListCommandsForm\:sort\:input
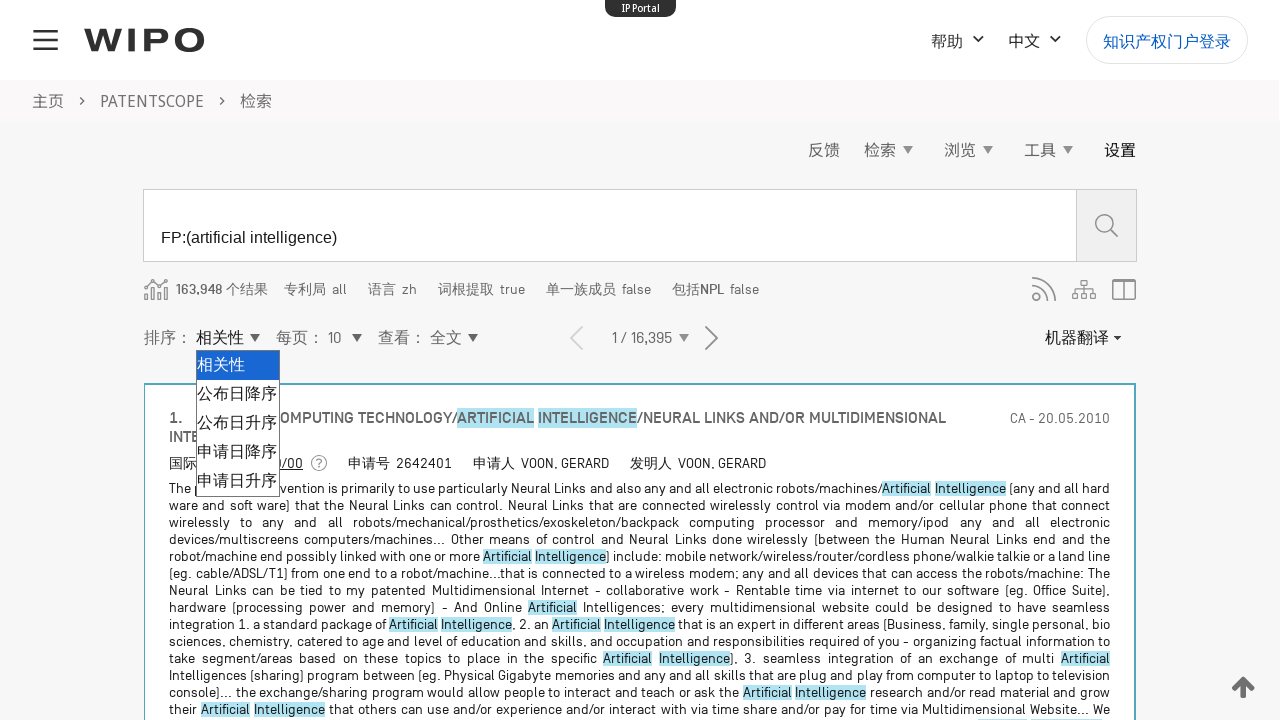

Selected sort option (date descending) on #resultListCommandsForm\:sort\:input
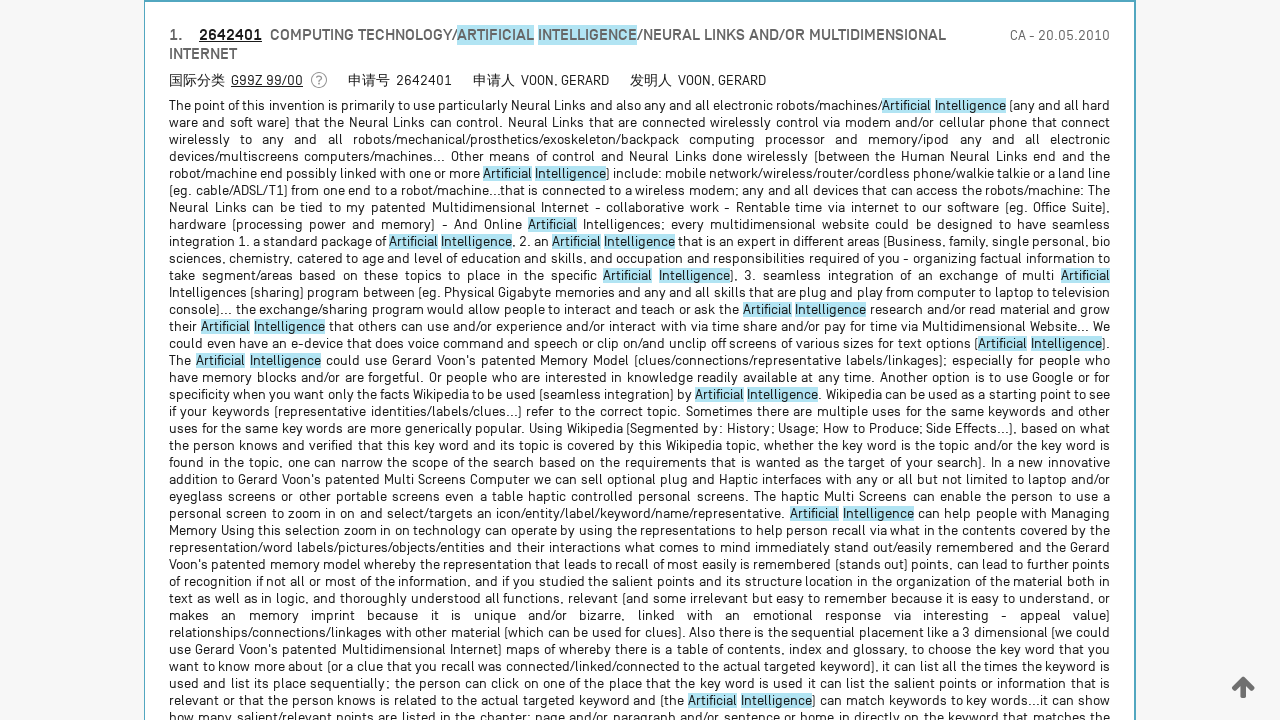

Waited for results to reload after sorting
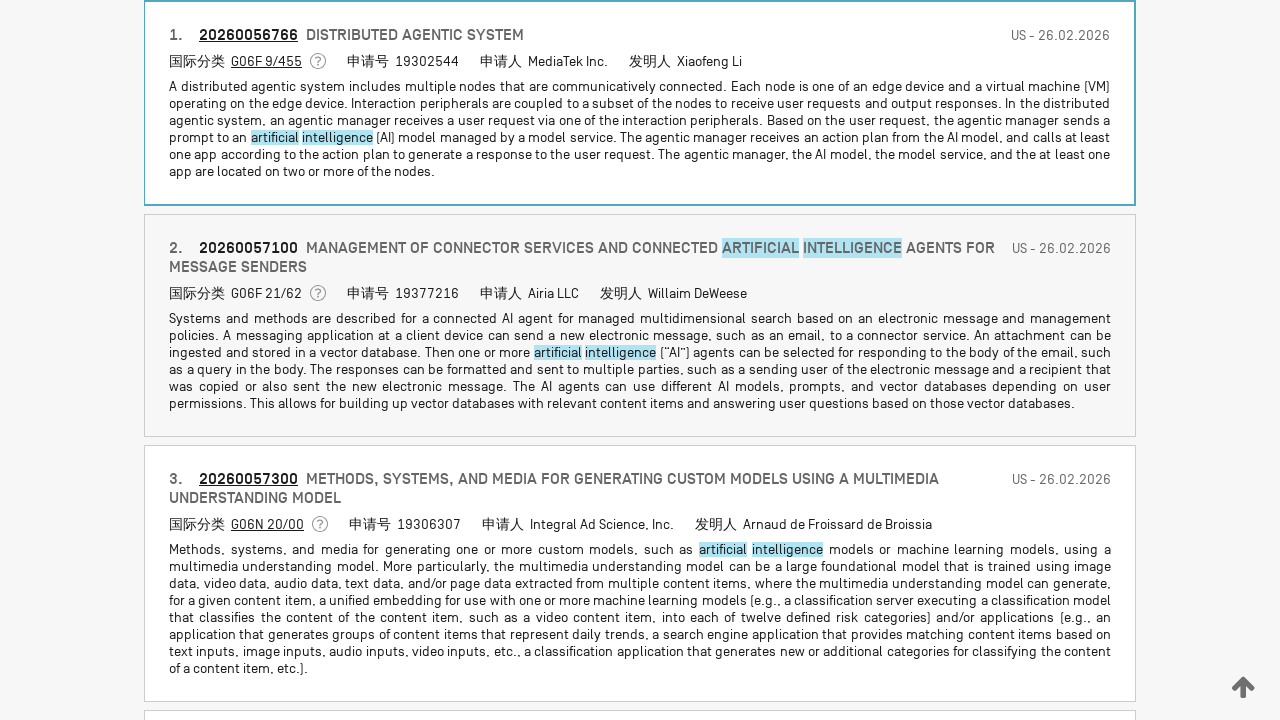

Verified search results table rows are visible
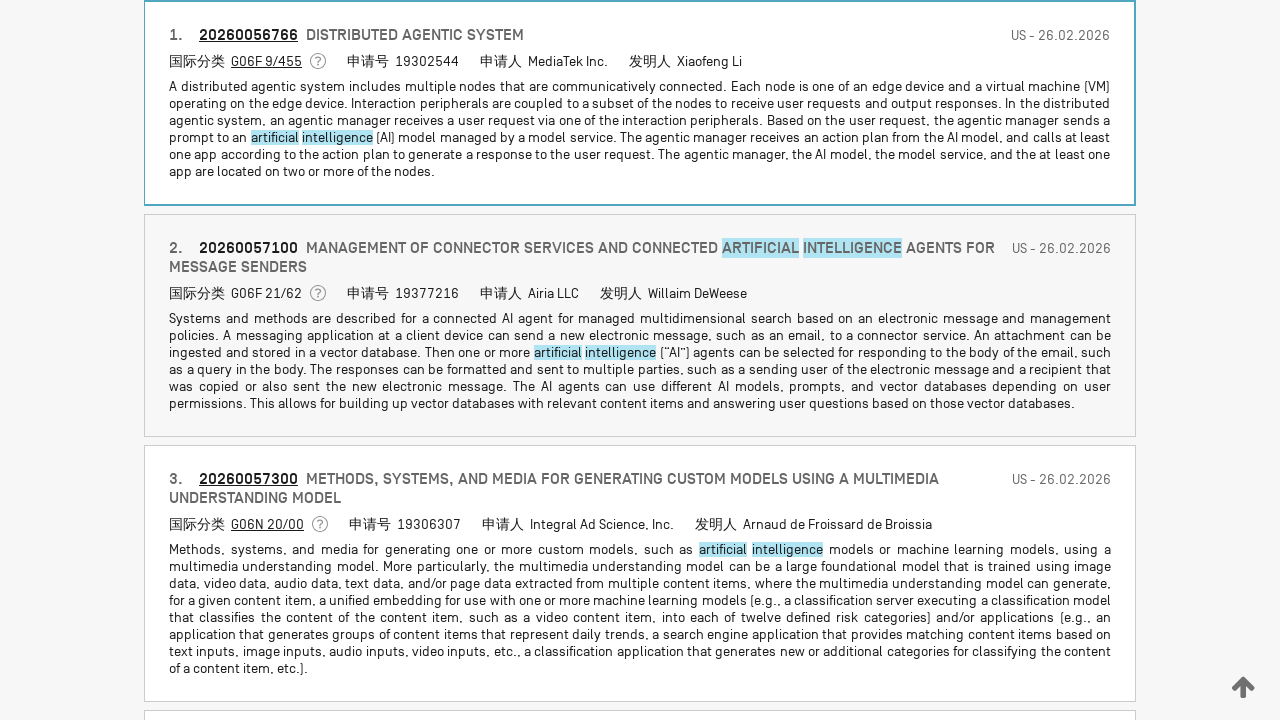

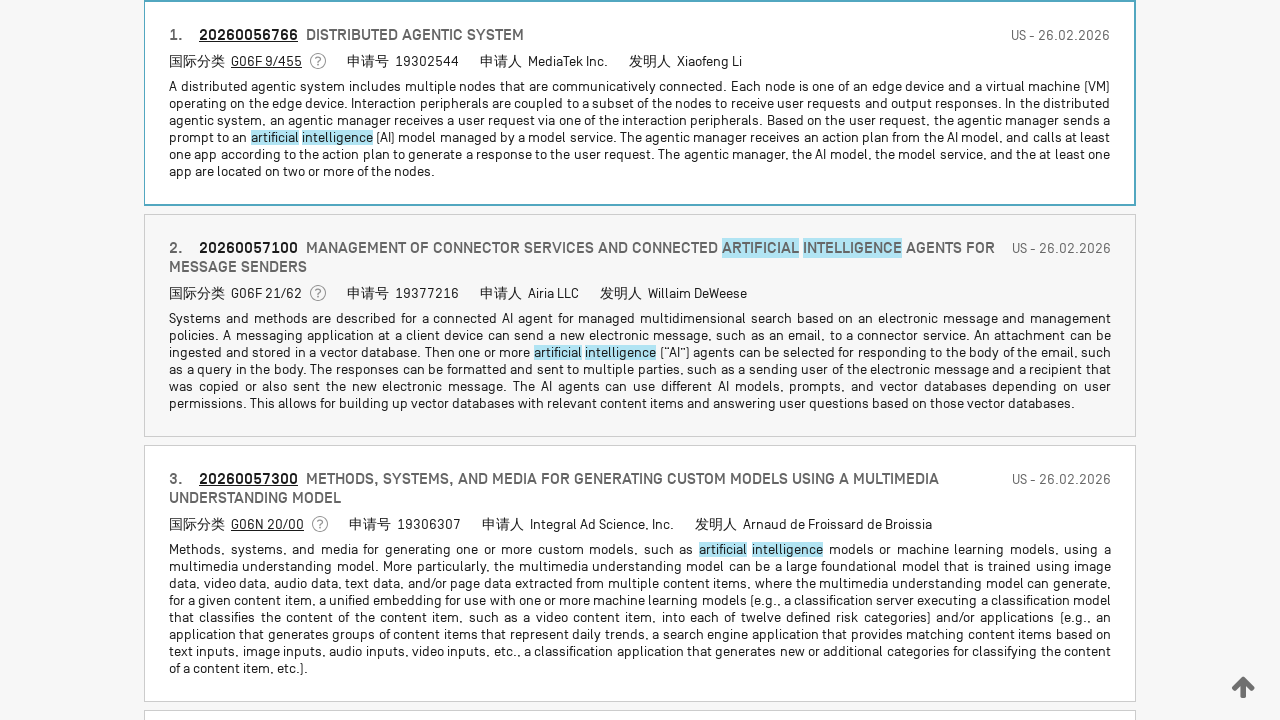